Tests dynamic click functionality by clicking a button with dynamic ID and verifying the confirmation message appears

Starting URL: https://demoqa.com/buttons

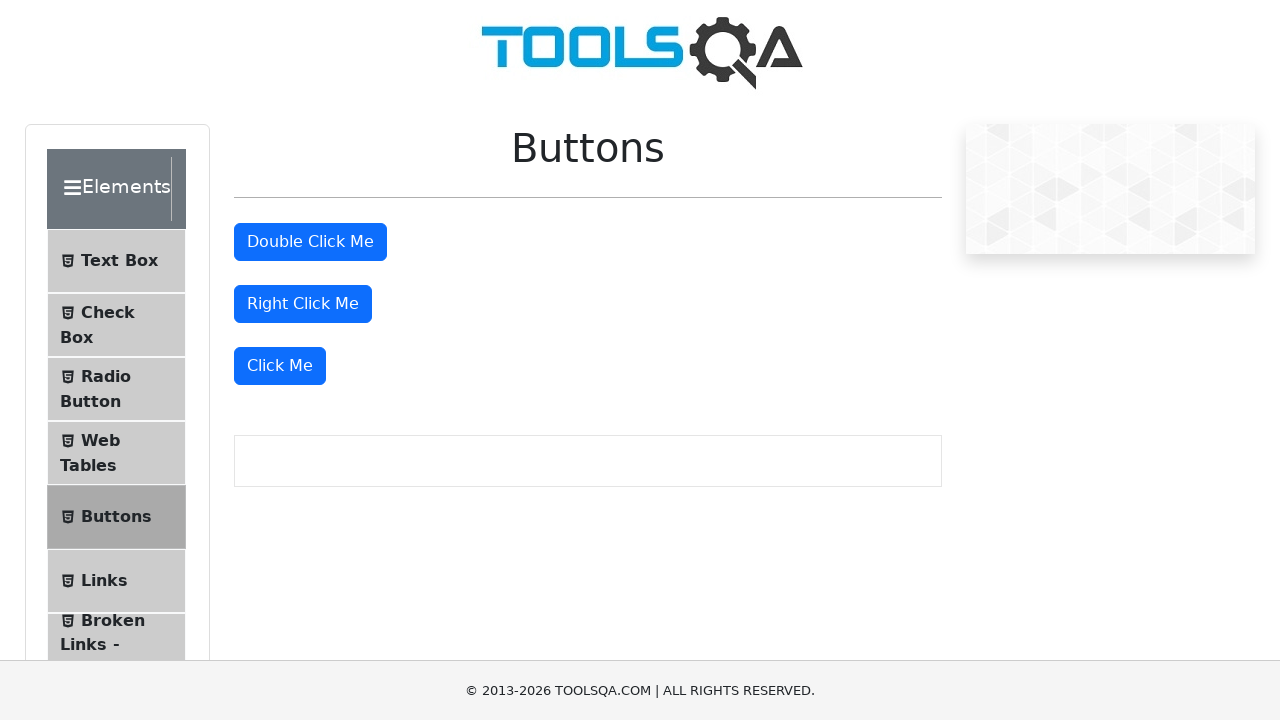

Clicked dynamic button with text 'Click Me' at (280, 366) on xpath=//button[text()='Click Me']
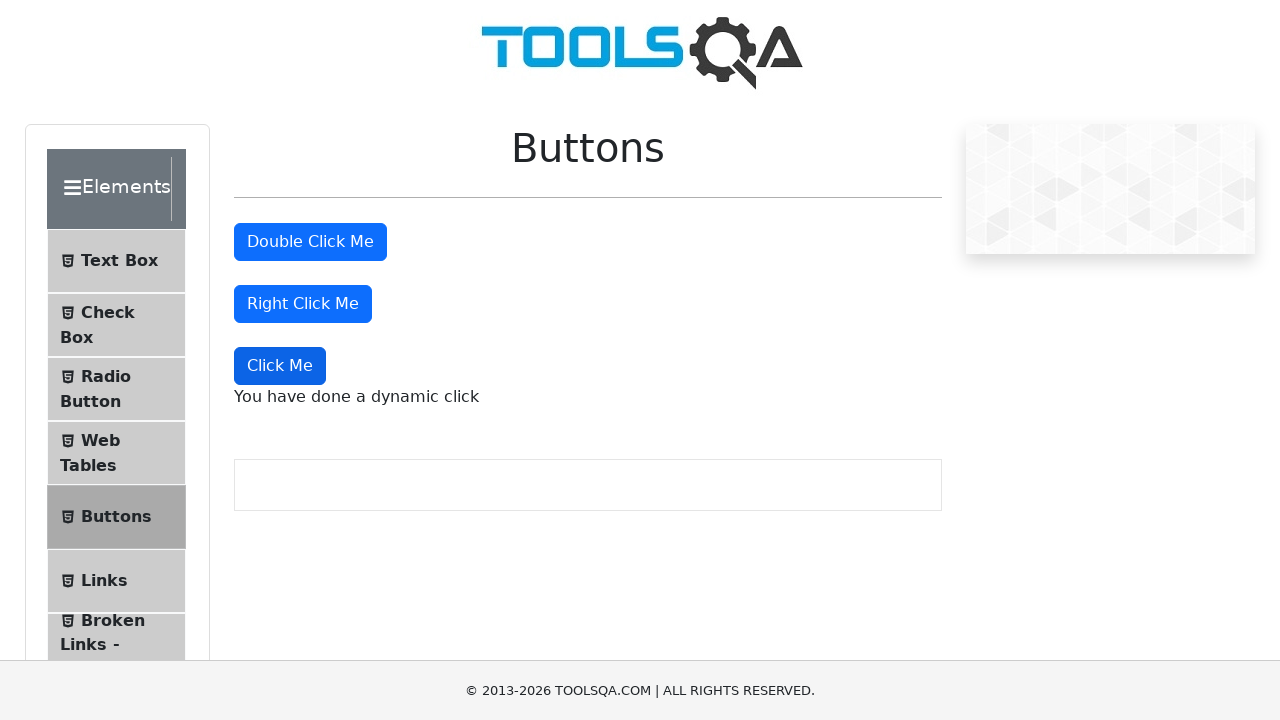

Waited for dynamic click confirmation message to appear
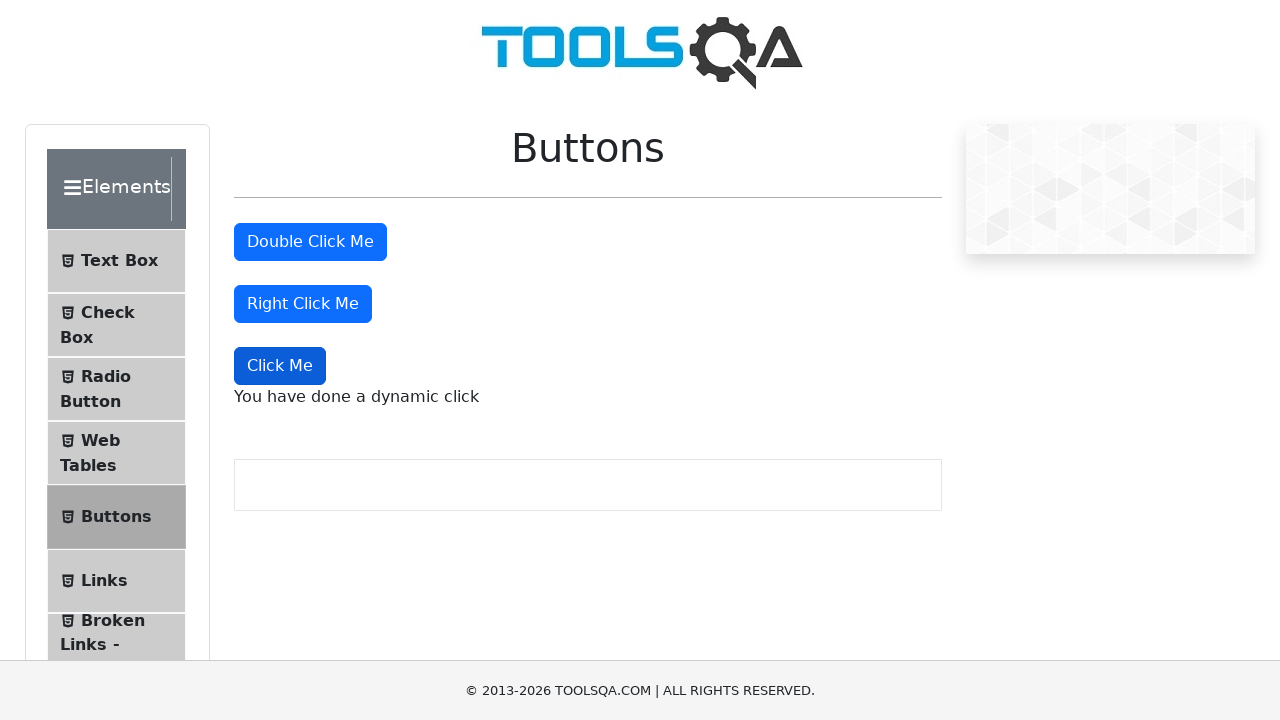

Located the dynamic click message element
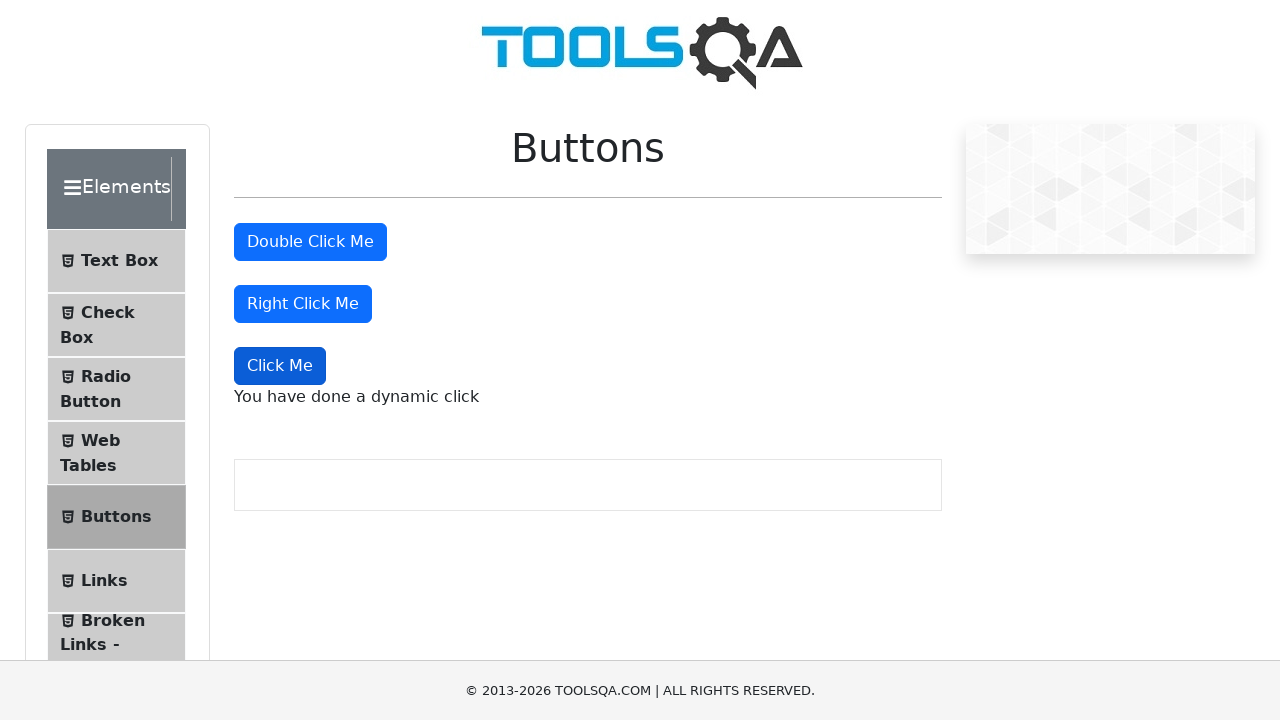

Verified confirmation message contains 'You have done a dynamic click'
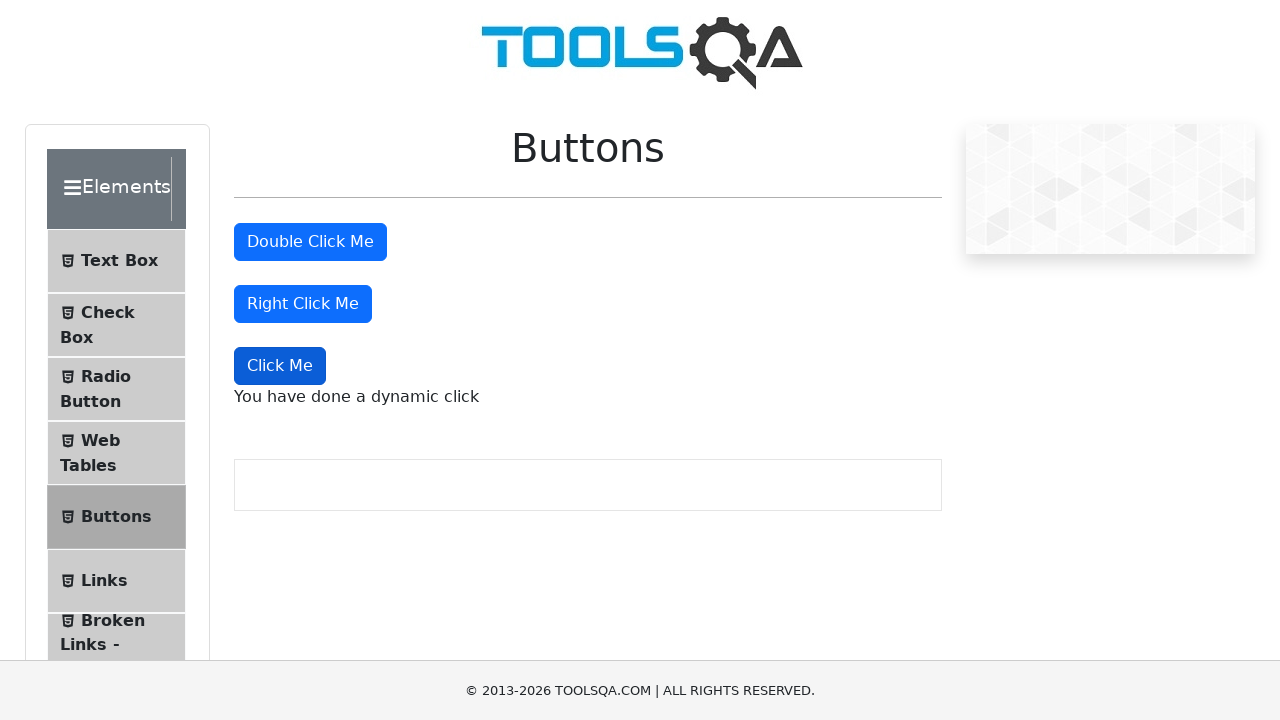

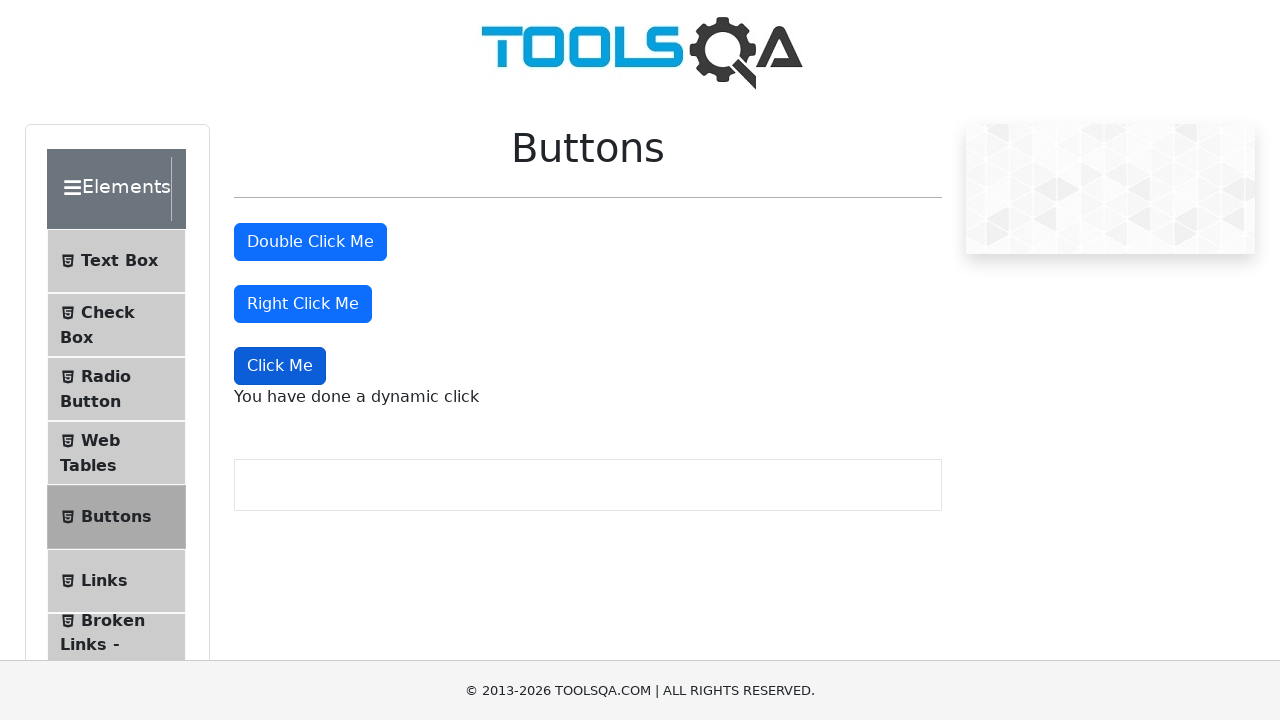